Tests confirm JavaScript alert by clicking the Confirm Alert button and accepting the confirmation dialog

Starting URL: https://v1.training-support.net/selenium/javascript-alerts

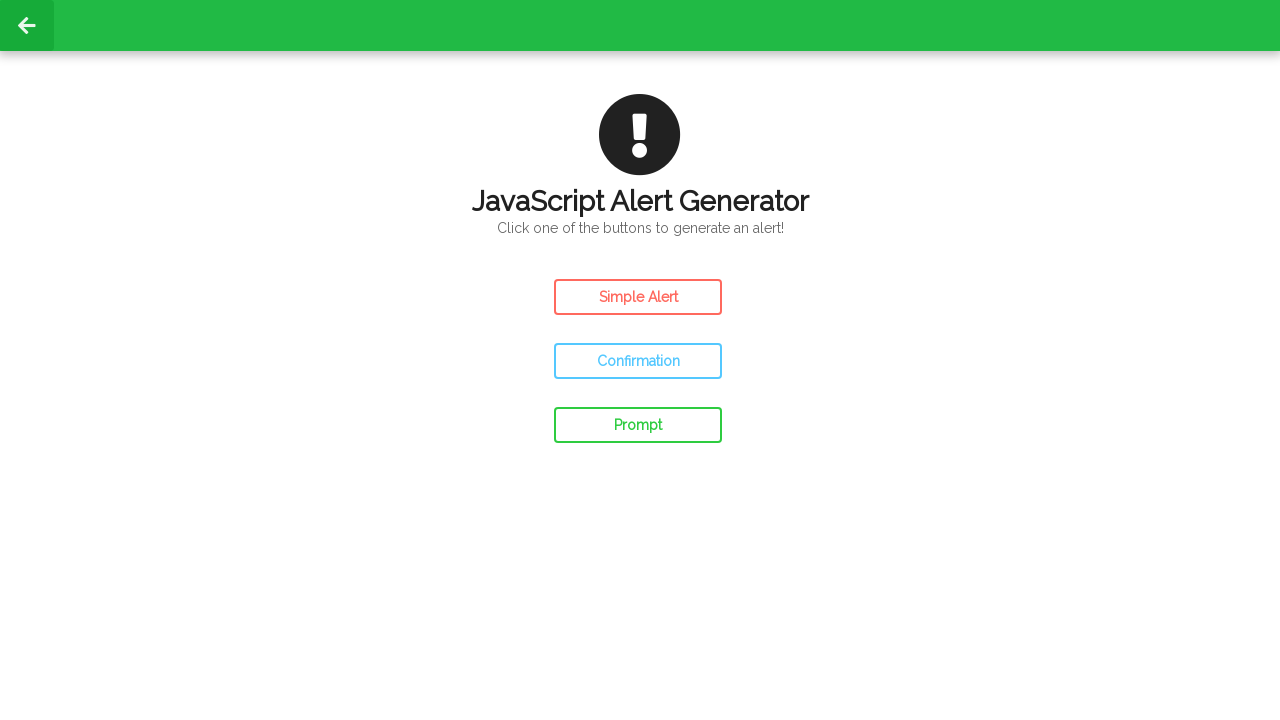

Set up dialog handler to accept confirmation dialogs
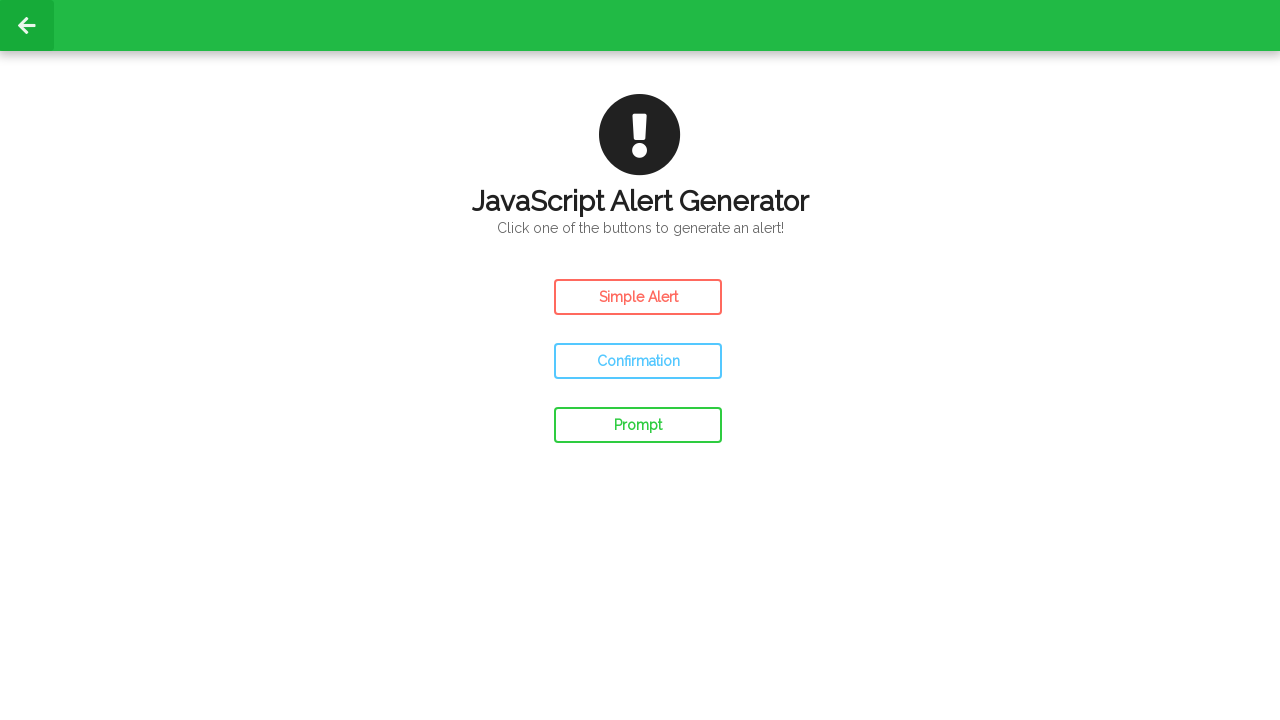

Clicked the Confirm Alert button at (638, 361) on #confirm
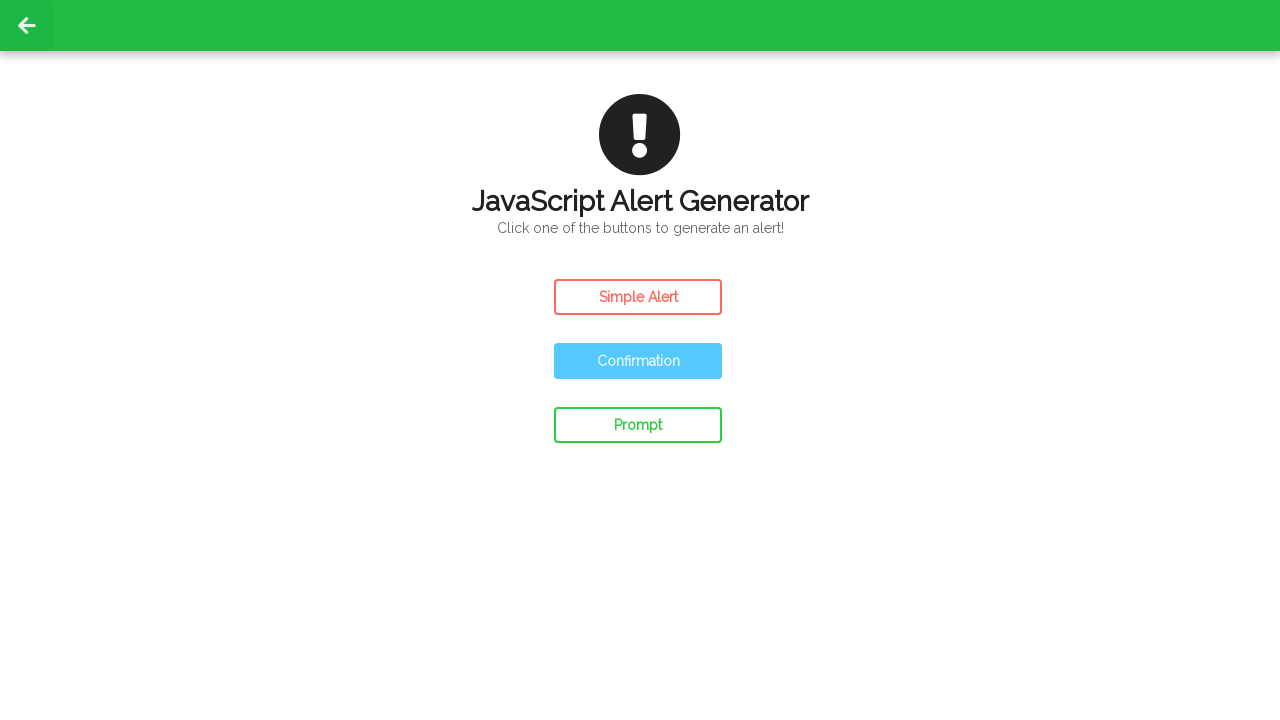

Waited 500ms for alert handling to complete
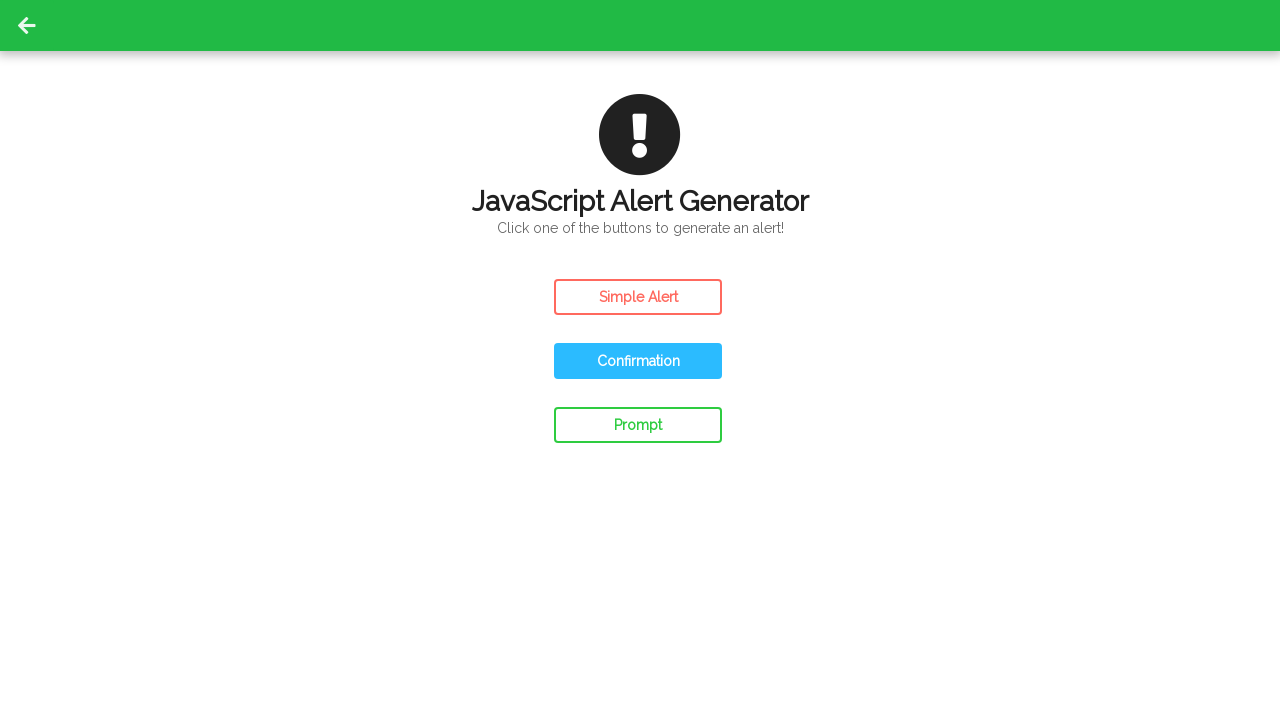

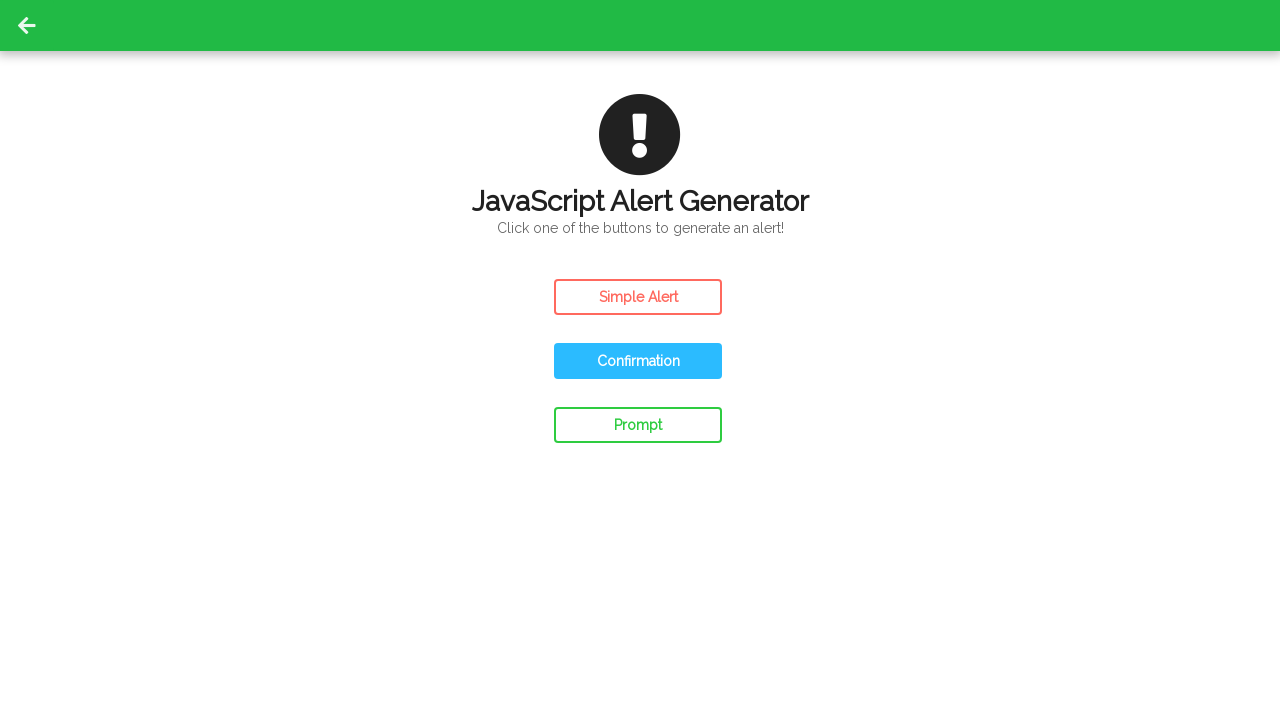